Tests the add-to-cart functionality on BrowserStack's demo e-commerce site by clicking the add to cart button for a product and verifying the product appears in the cart pane.

Starting URL: https://bstackdemo.com/

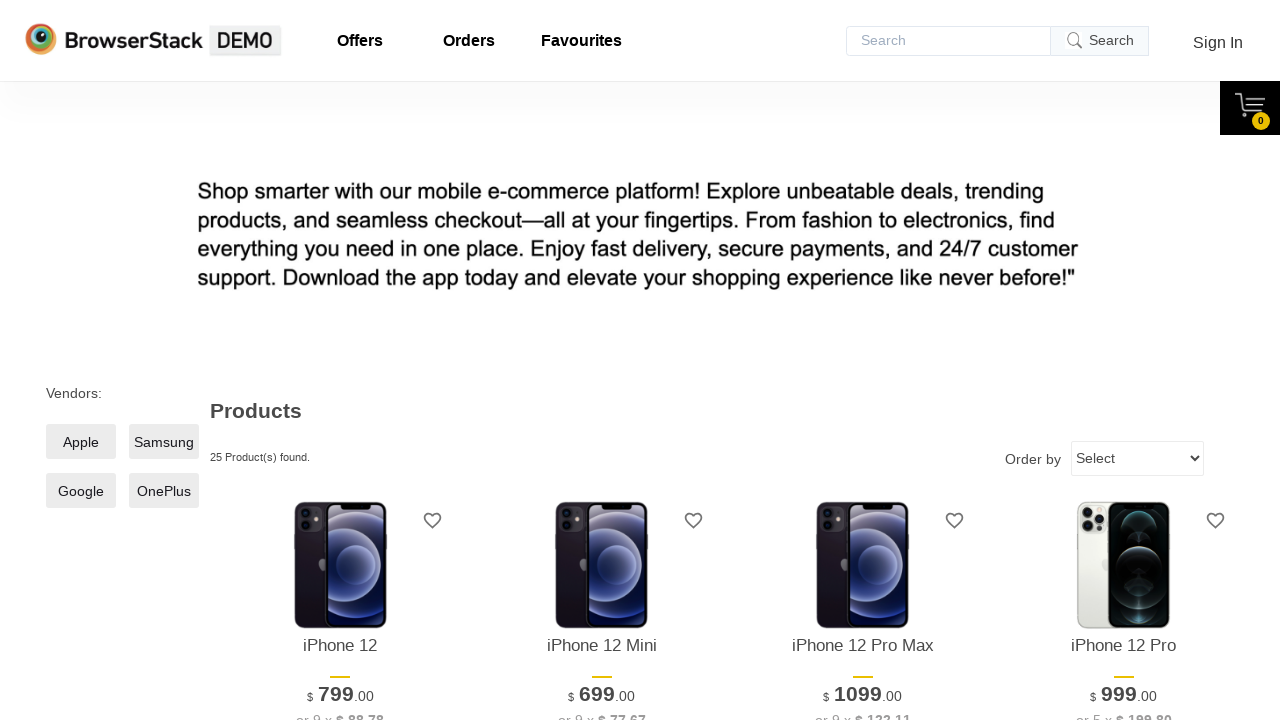

Page loaded and DOM content ready
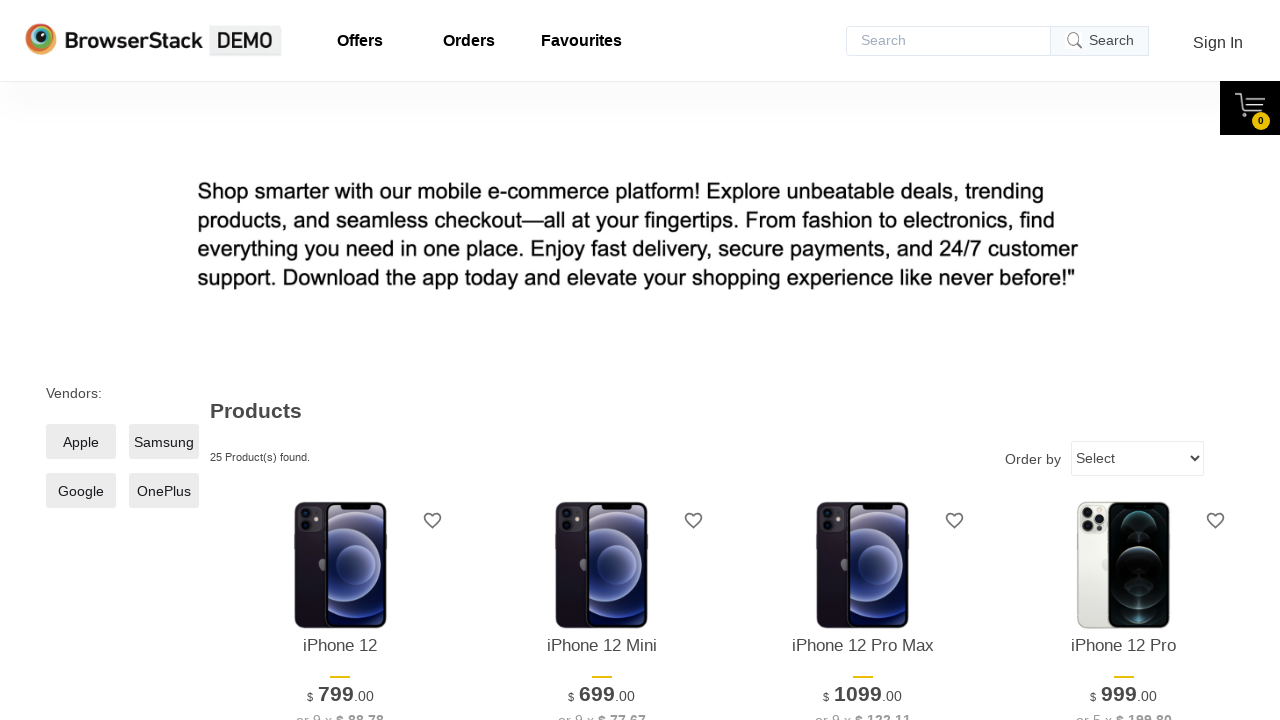

First product element is now visible
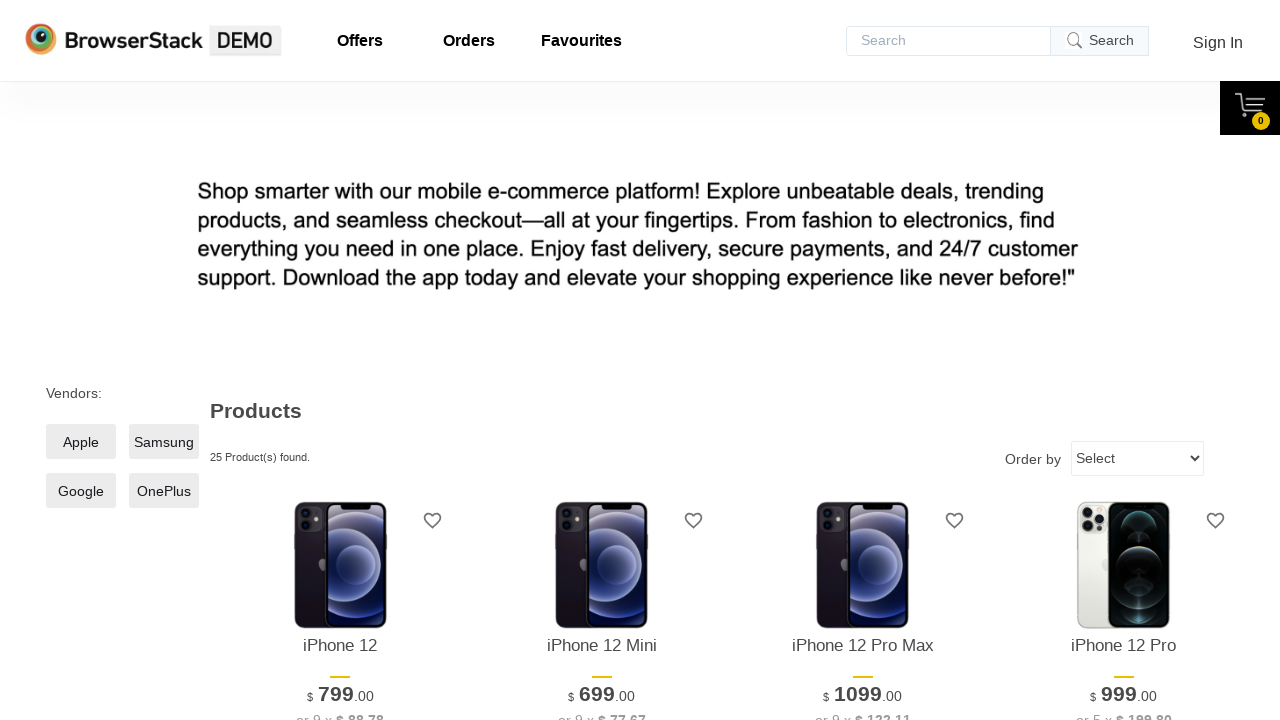

Retrieved product name: iPhone 12
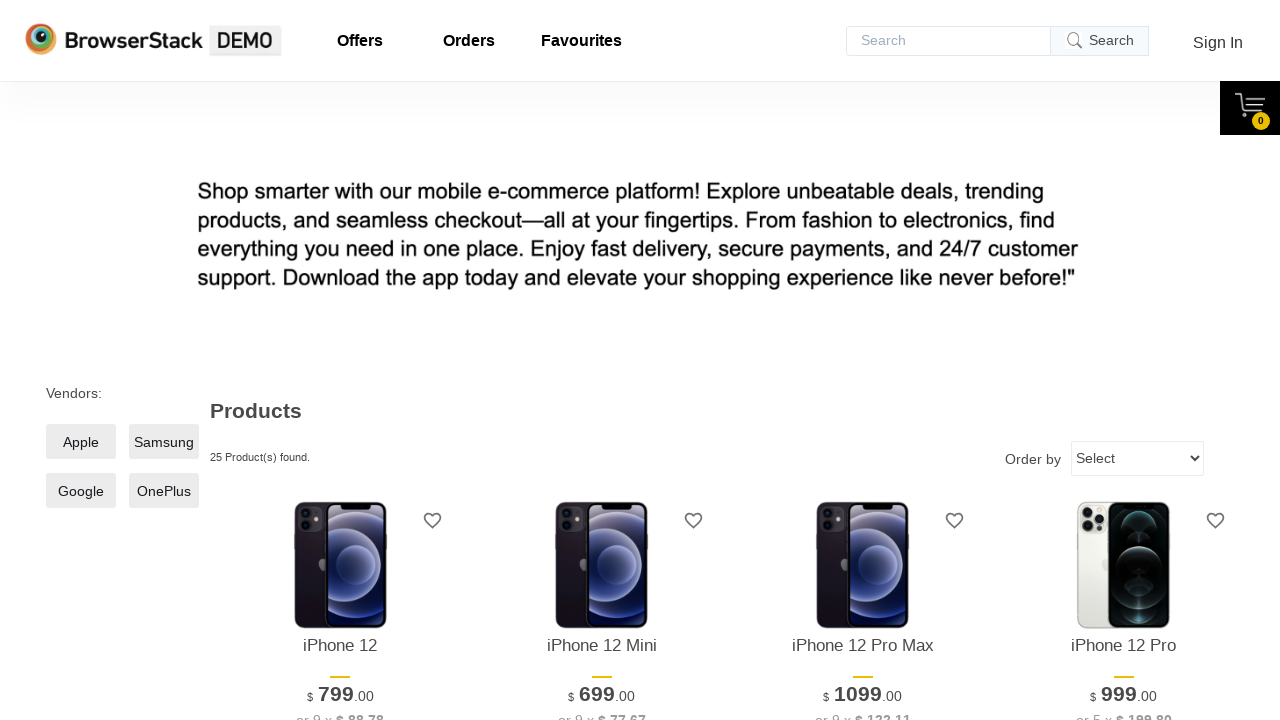

Add to Cart button is now visible
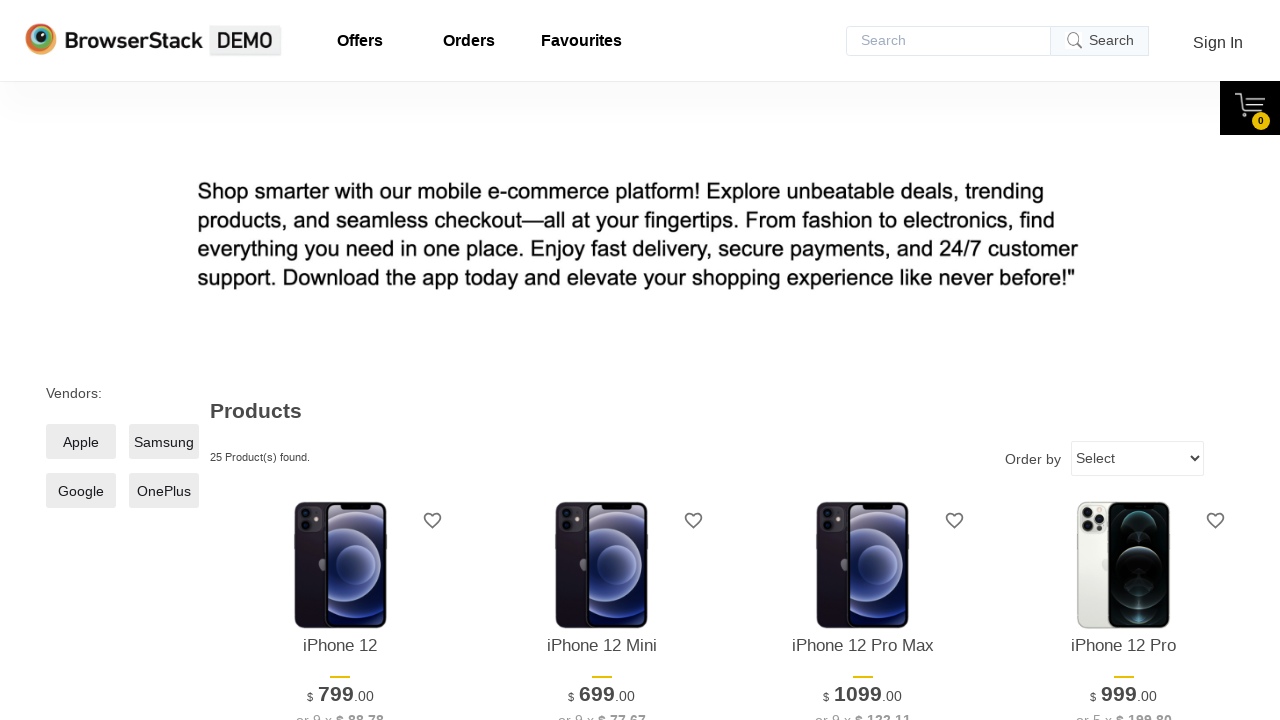

Clicked Add to Cart button for the first product at (340, 361) on xpath=//*[@id="1"]/div[4]
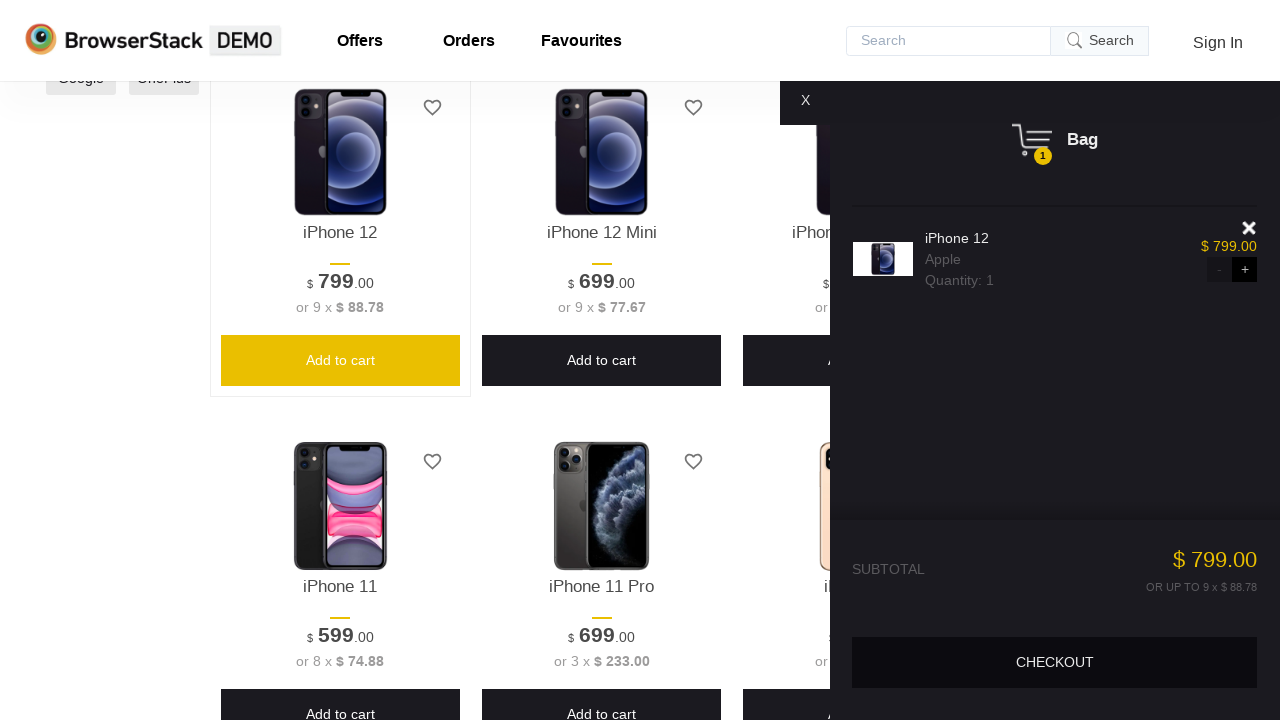

Product successfully appeared in the cart pane
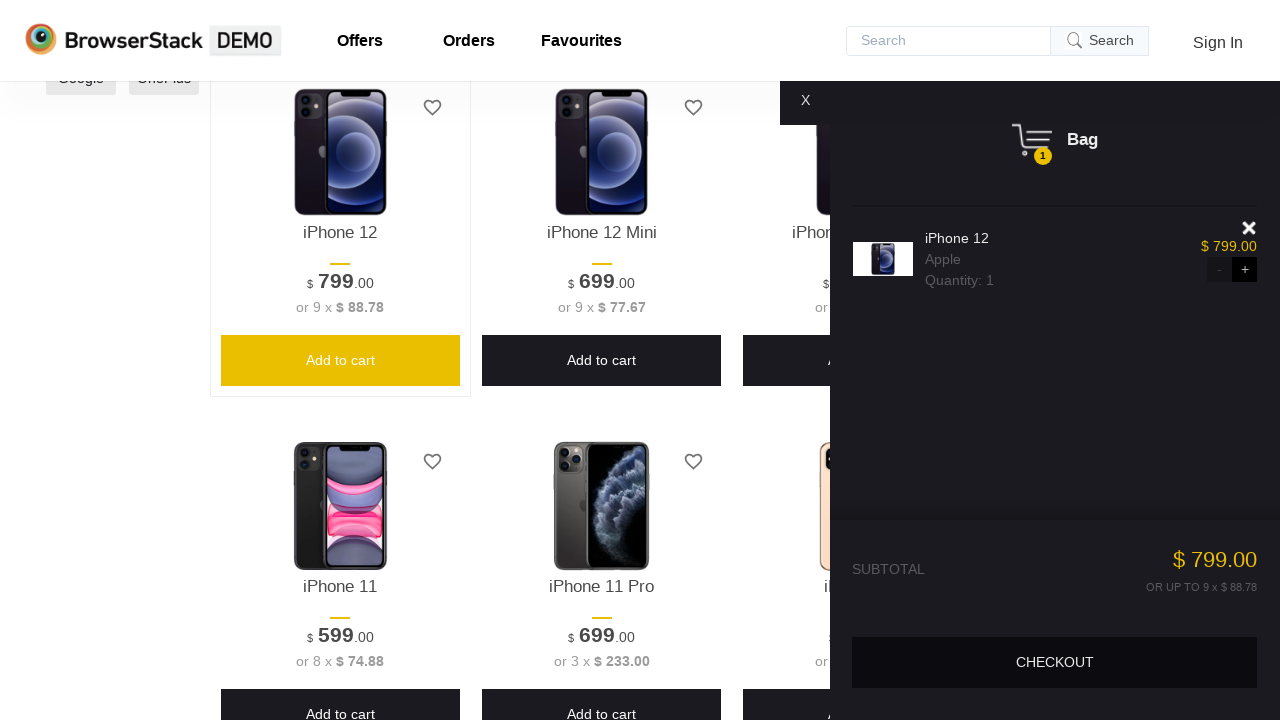

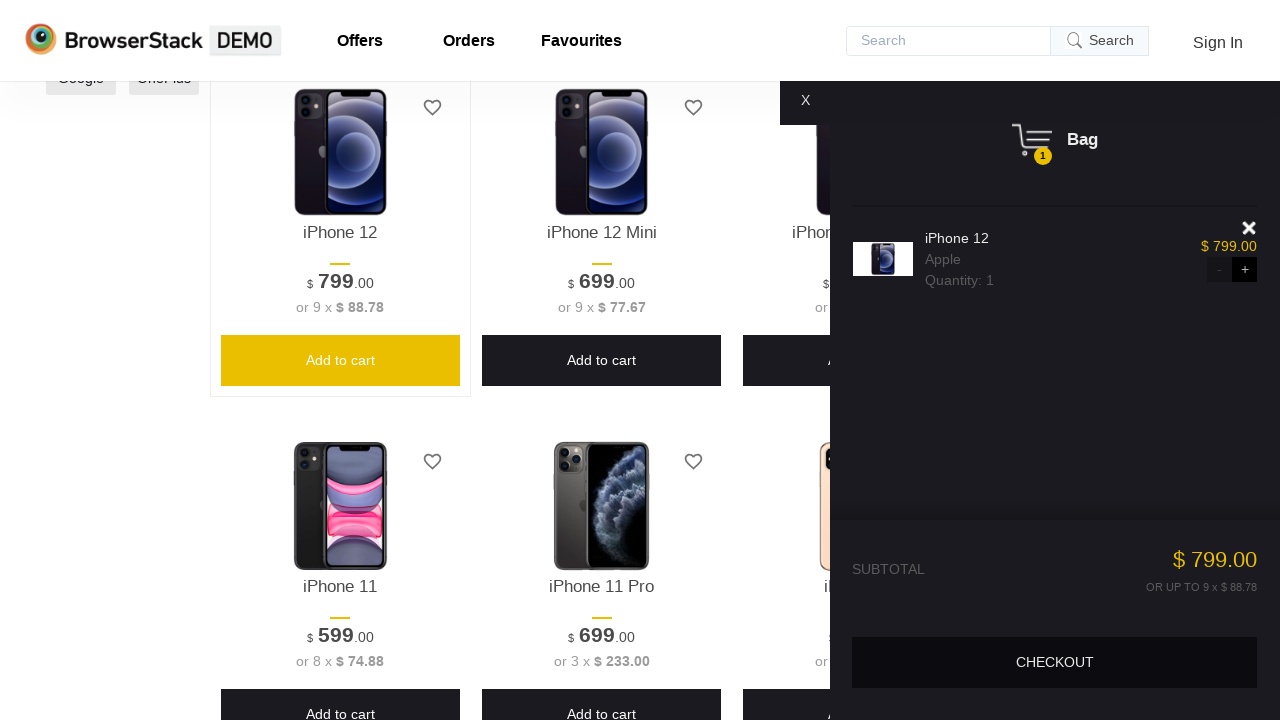